Navigates to Walmart's homepage and enters a search query for "iphone" in the search input field

Starting URL: https://www.walmart.com

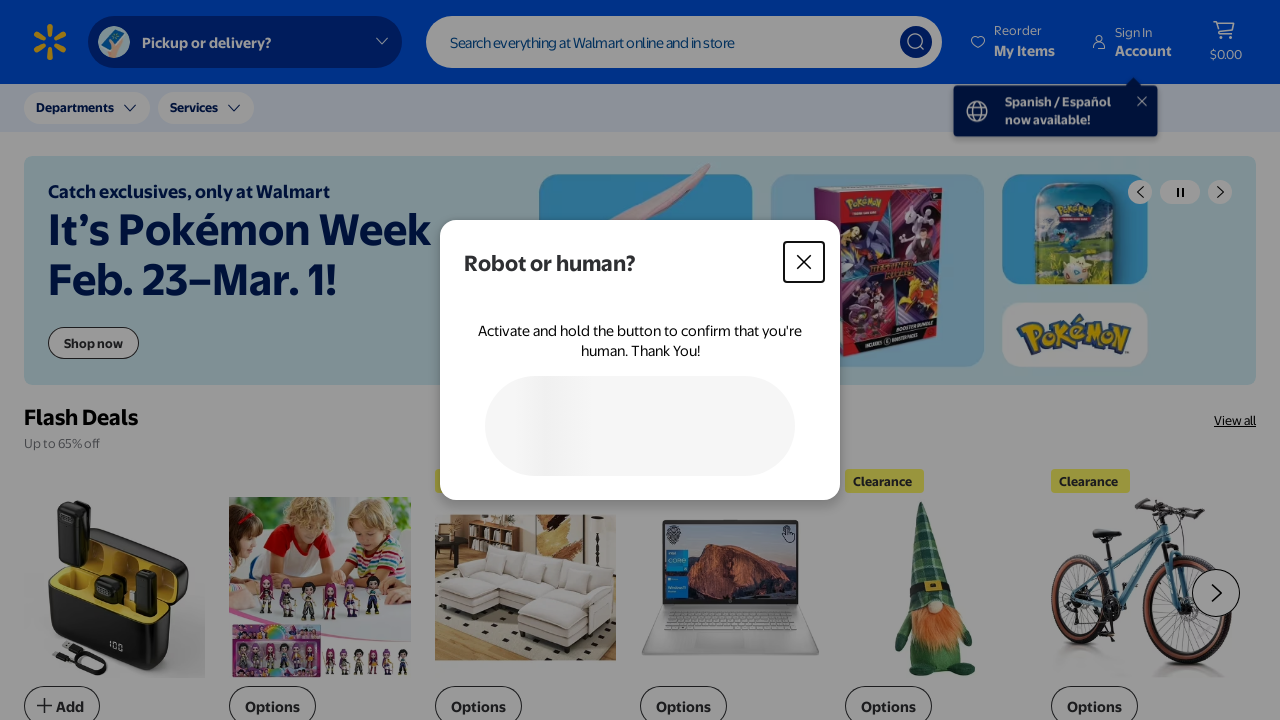

Search input field loaded and ready
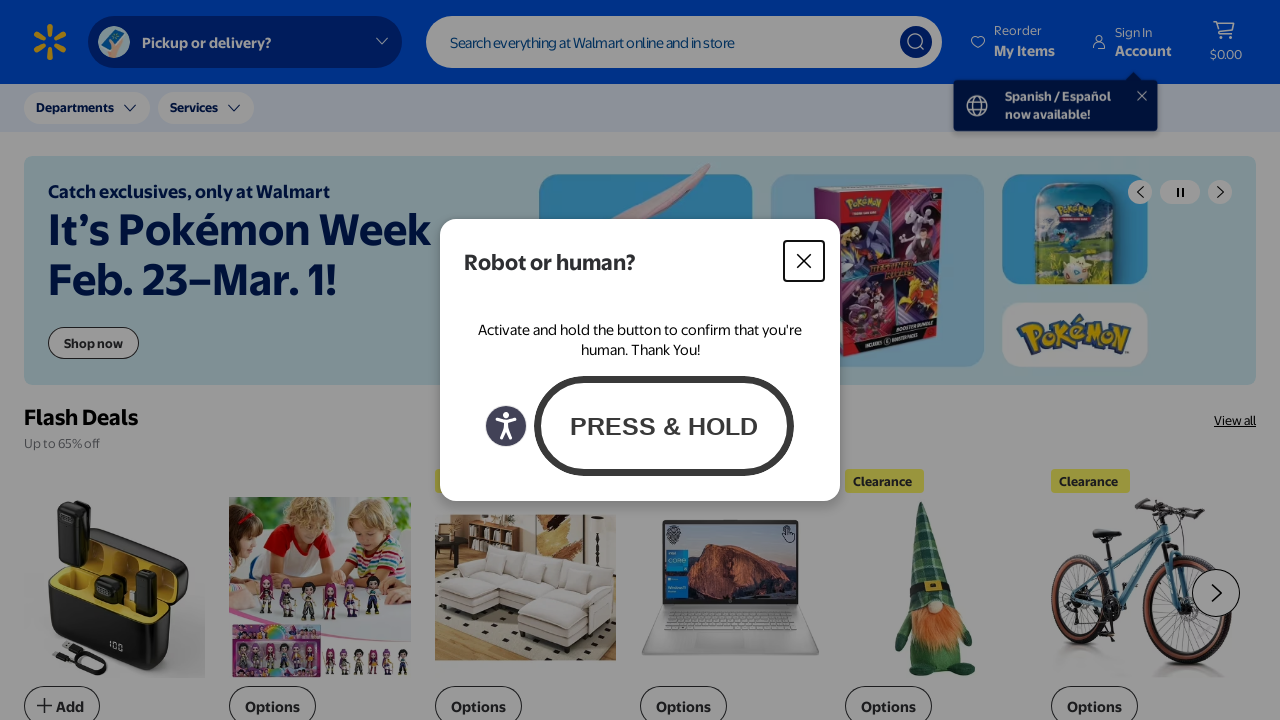

Entered 'iphone' in the search field on input[aria-label='Search']
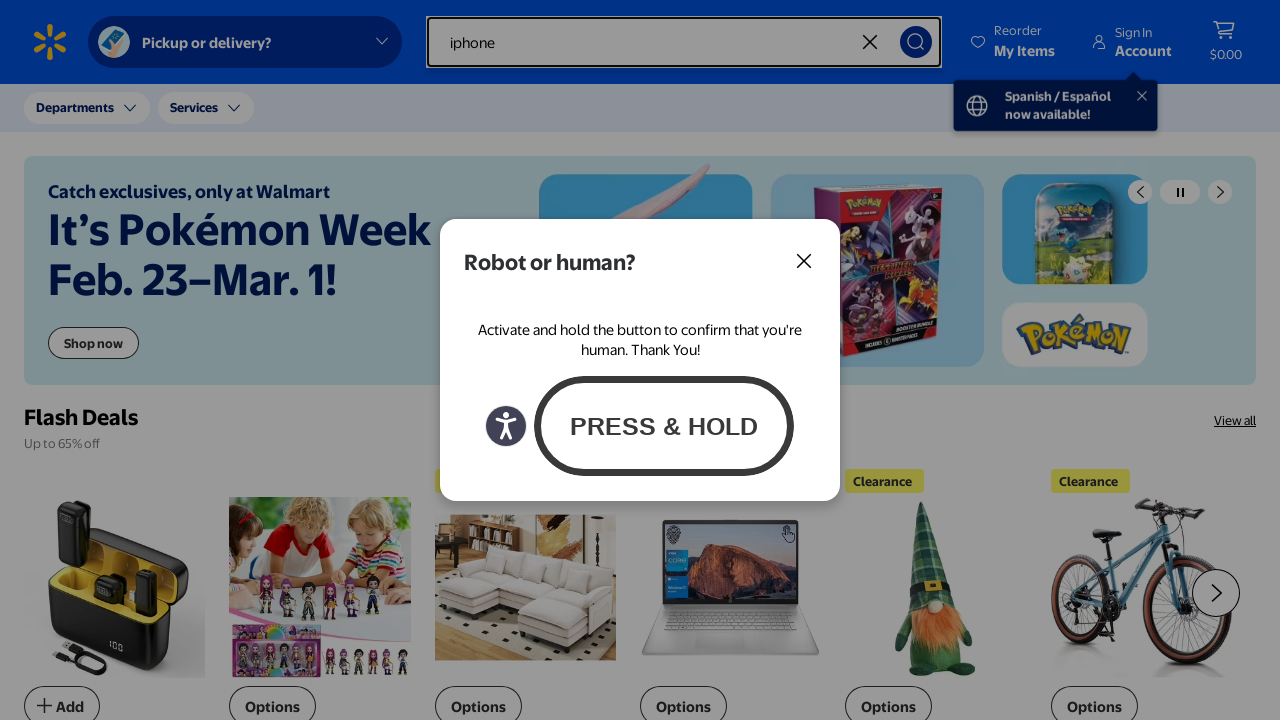

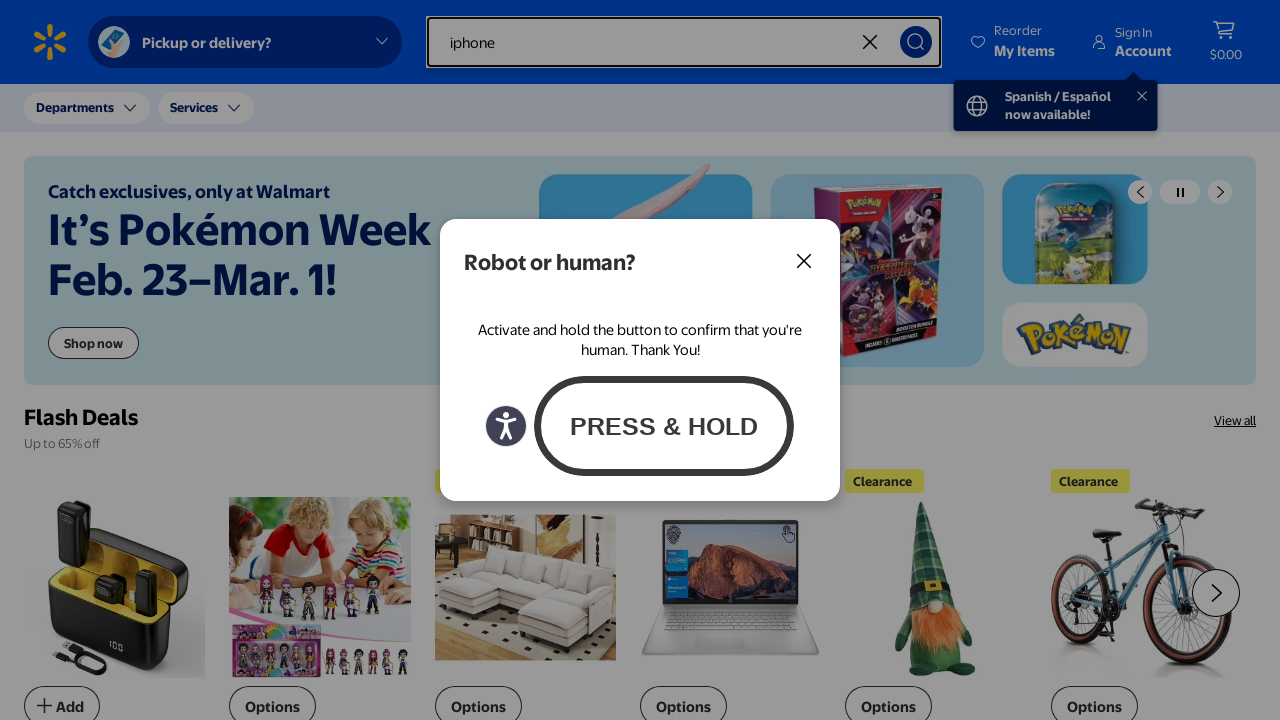